Tests the Angular demo application by navigating to the page and clicking the primary button. The original script also included network request interception to simulate failed requests, but the core browser automation is clicking the button to trigger a book-related action.

Starting URL: https://rahulshettyacademy.com/angularAppdemo/

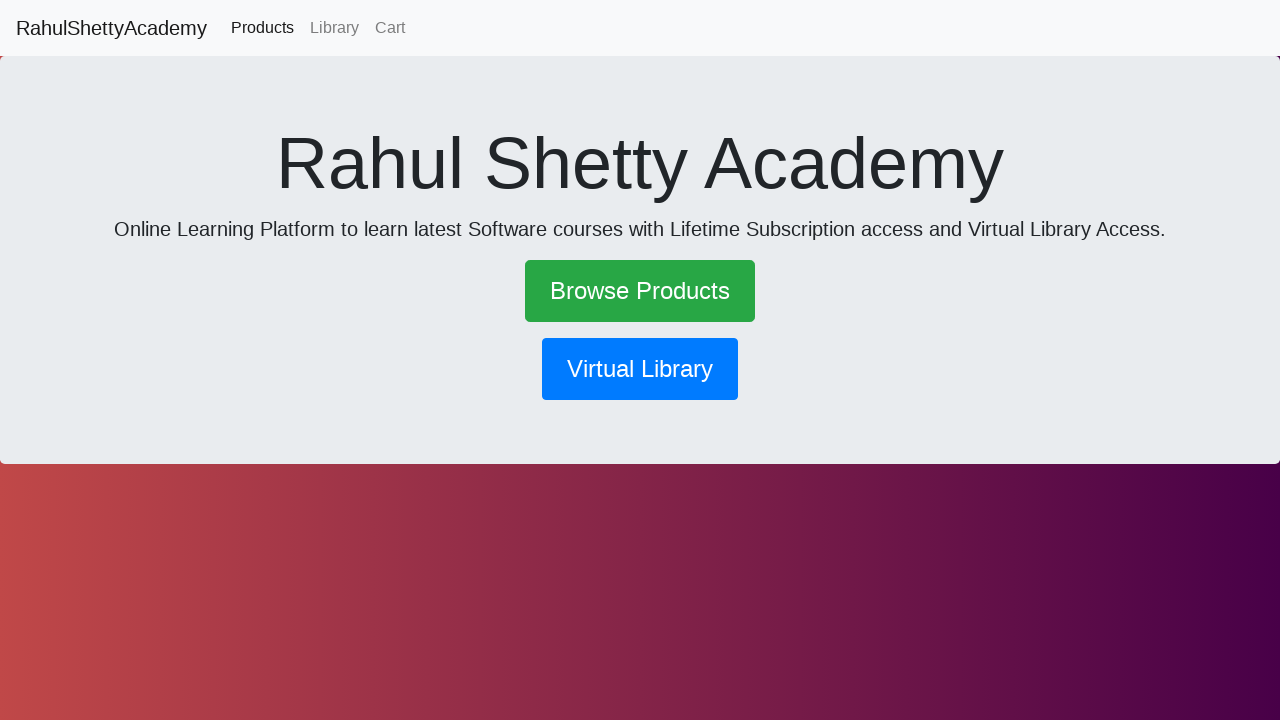

Waited for primary button to load on Angular demo page
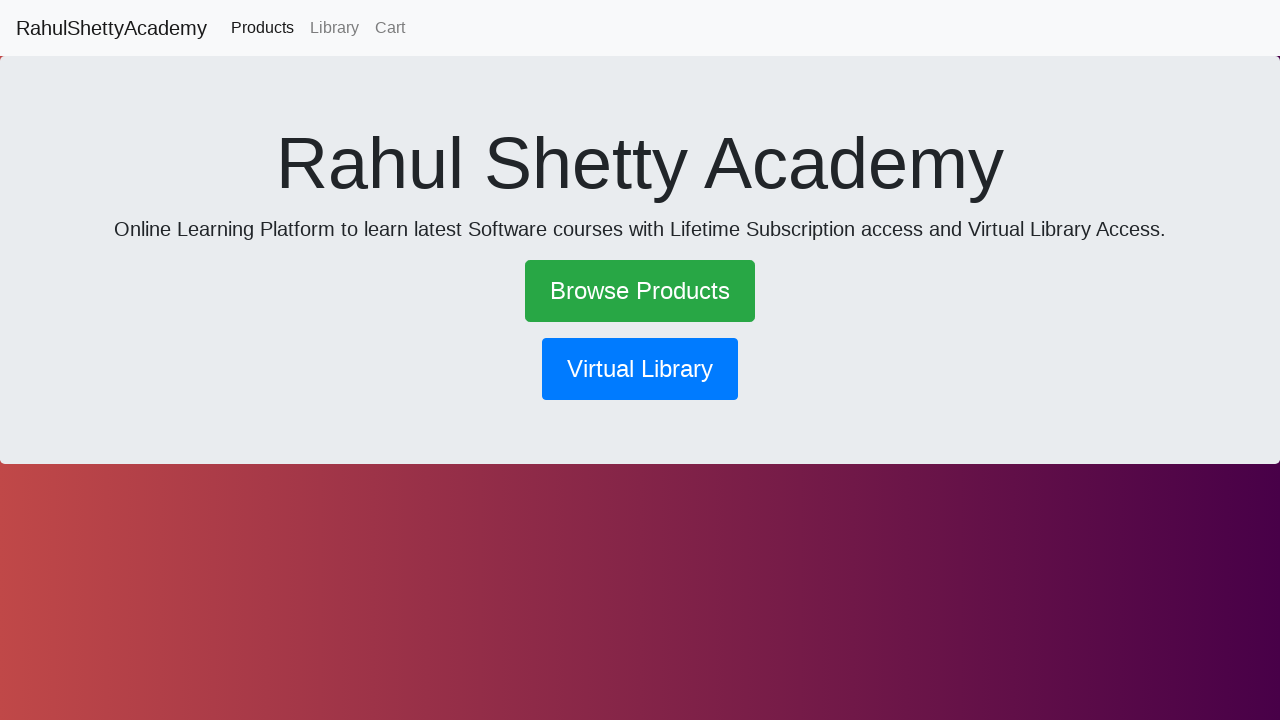

Clicked primary button to trigger book-related action at (640, 369) on .btn-primary
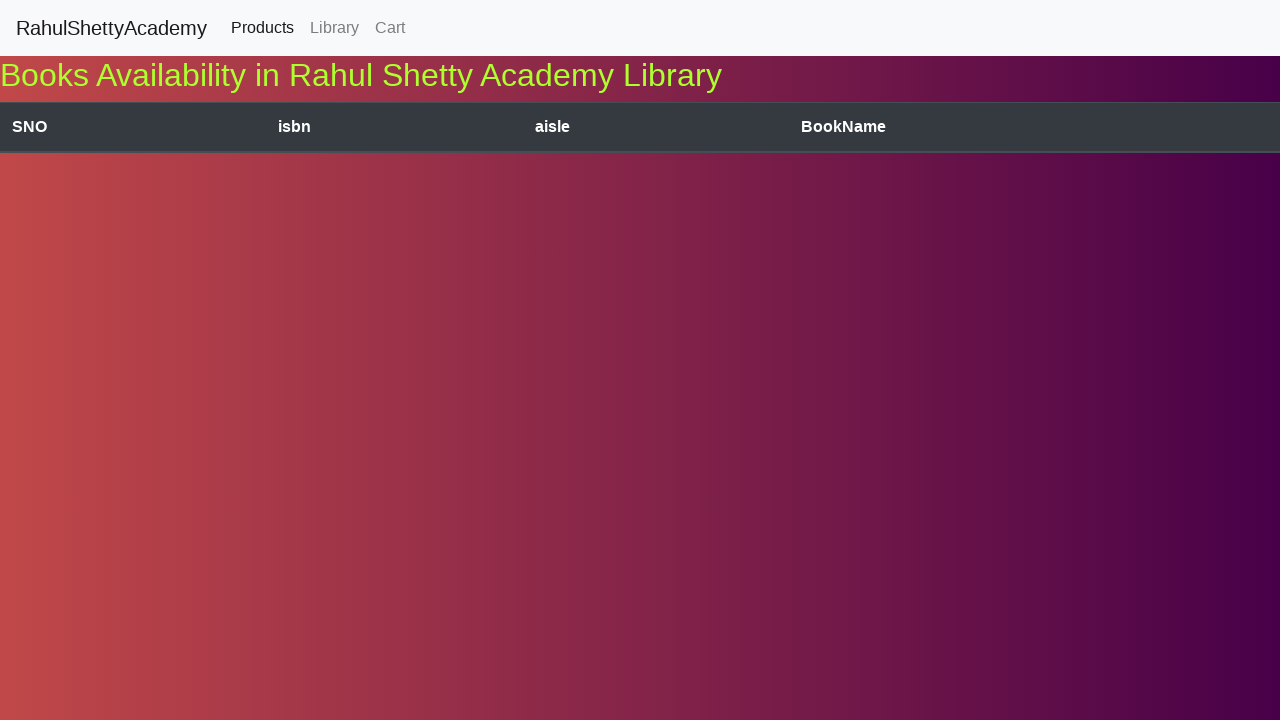

Waited for response/result to appear after button click
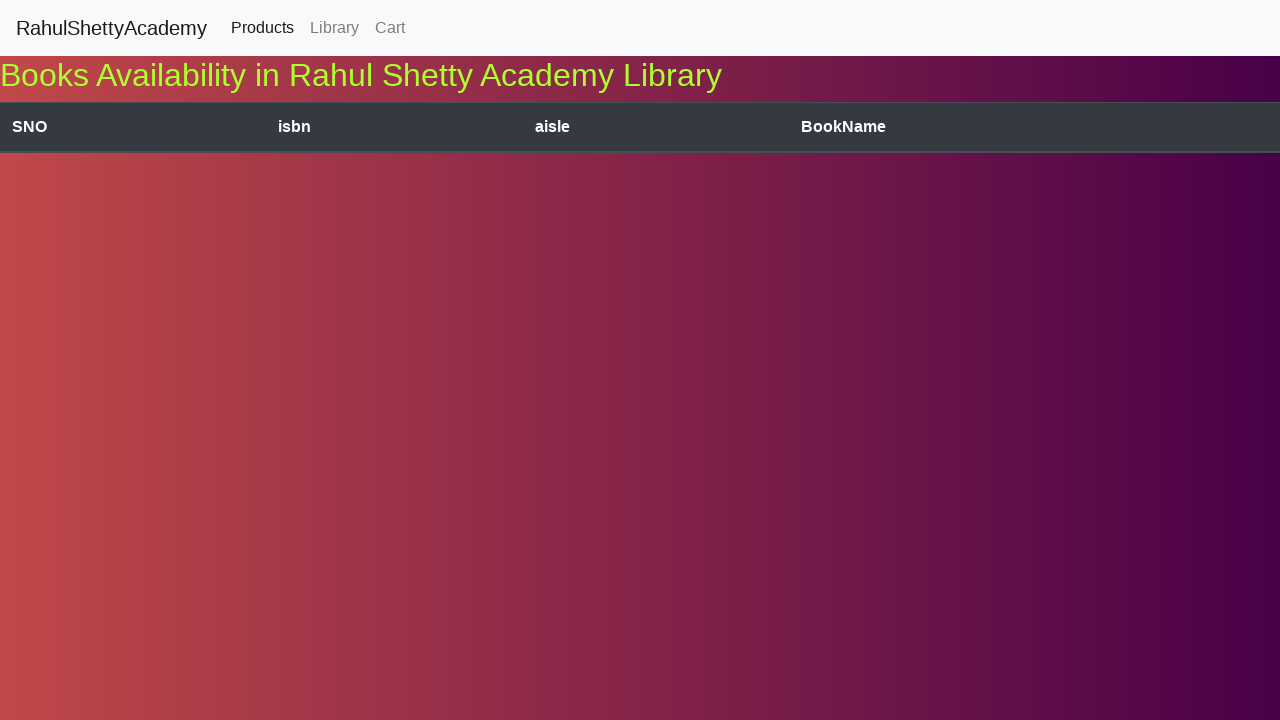

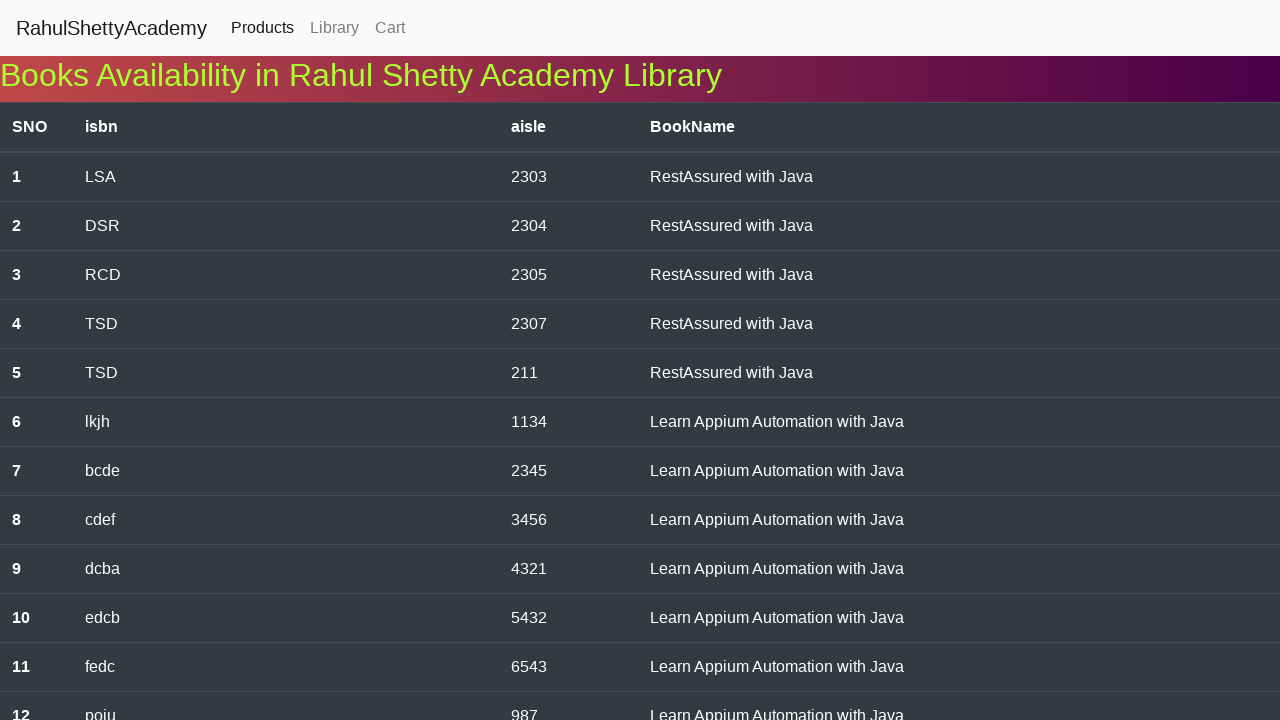